Tests checkbox functionality by clicking on checkboxes if they are not selected, then verifying both checkboxes are checked

Starting URL: https://the-internet.herokuapp.com/checkboxes

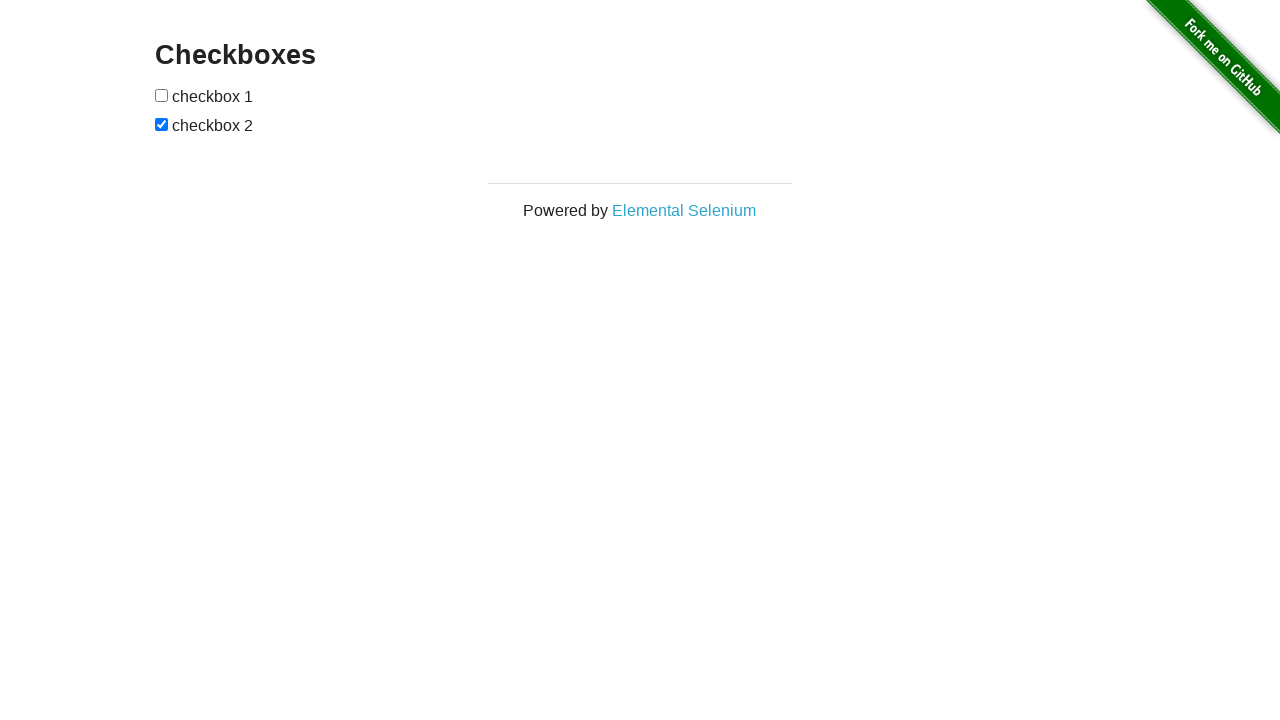

Located first checkbox element
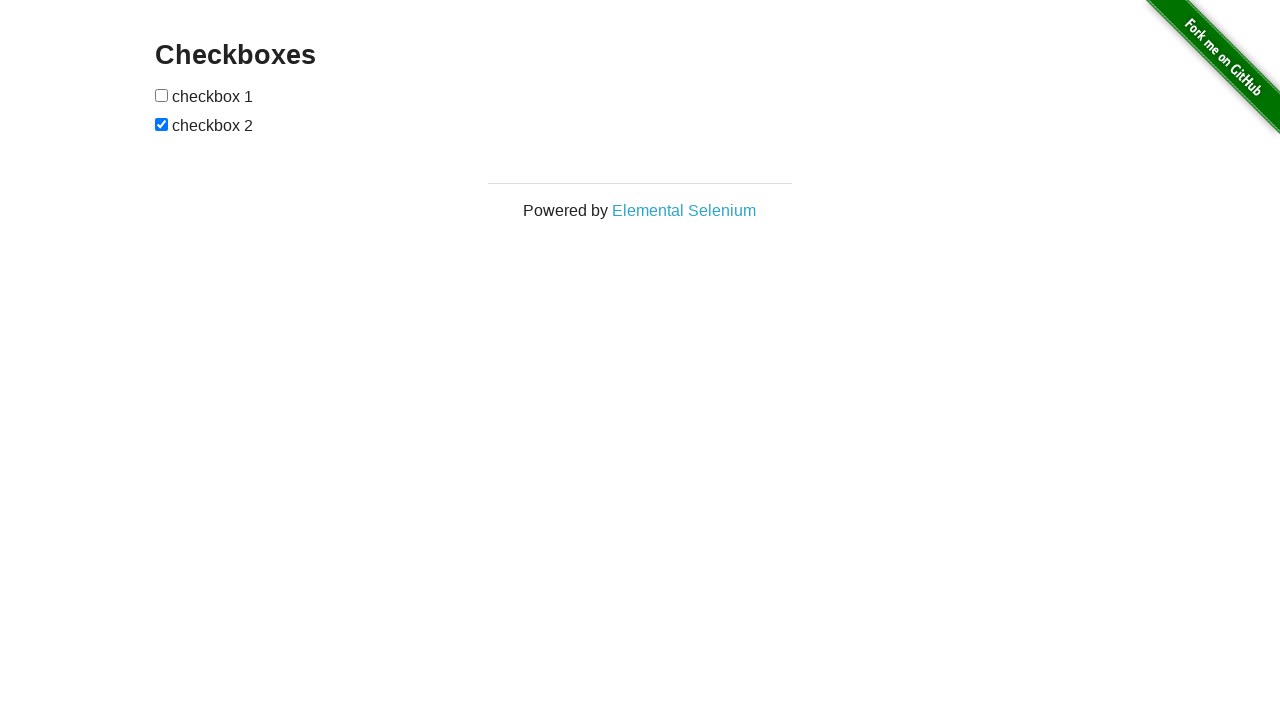

Clicked first checkbox to select it at (162, 95) on xpath=//input[@type='checkbox'][1]
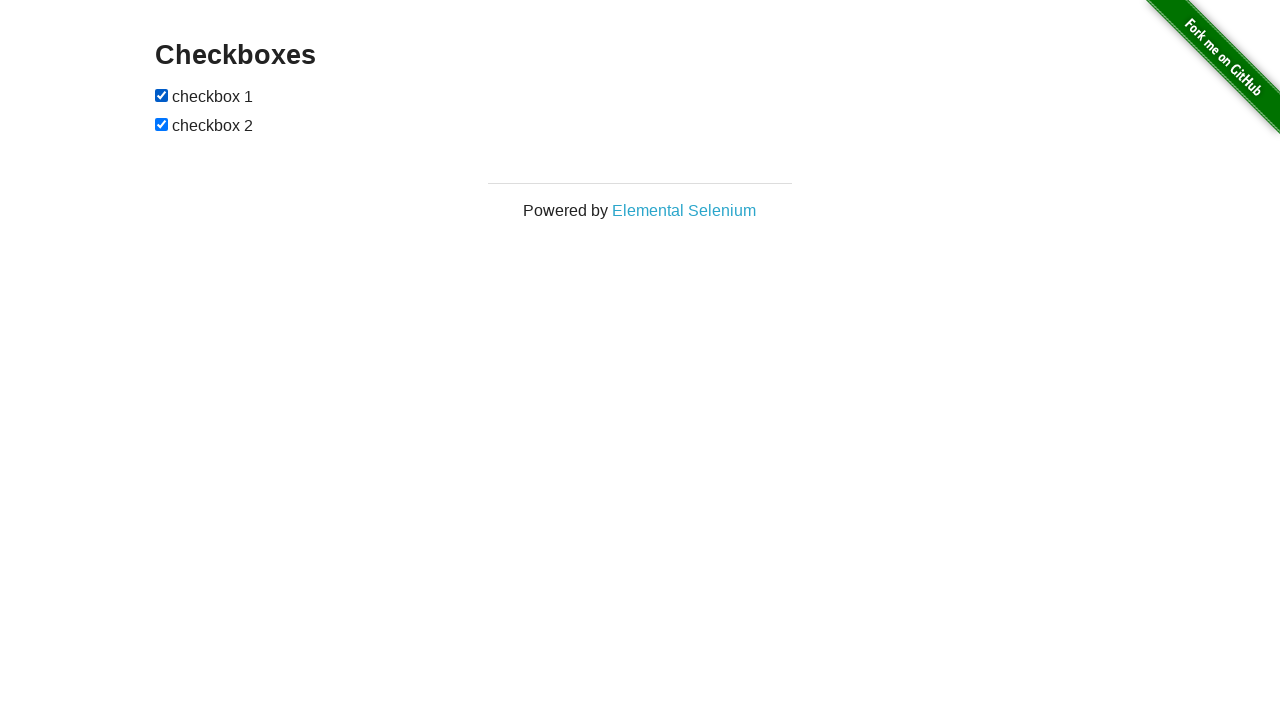

Located second checkbox element
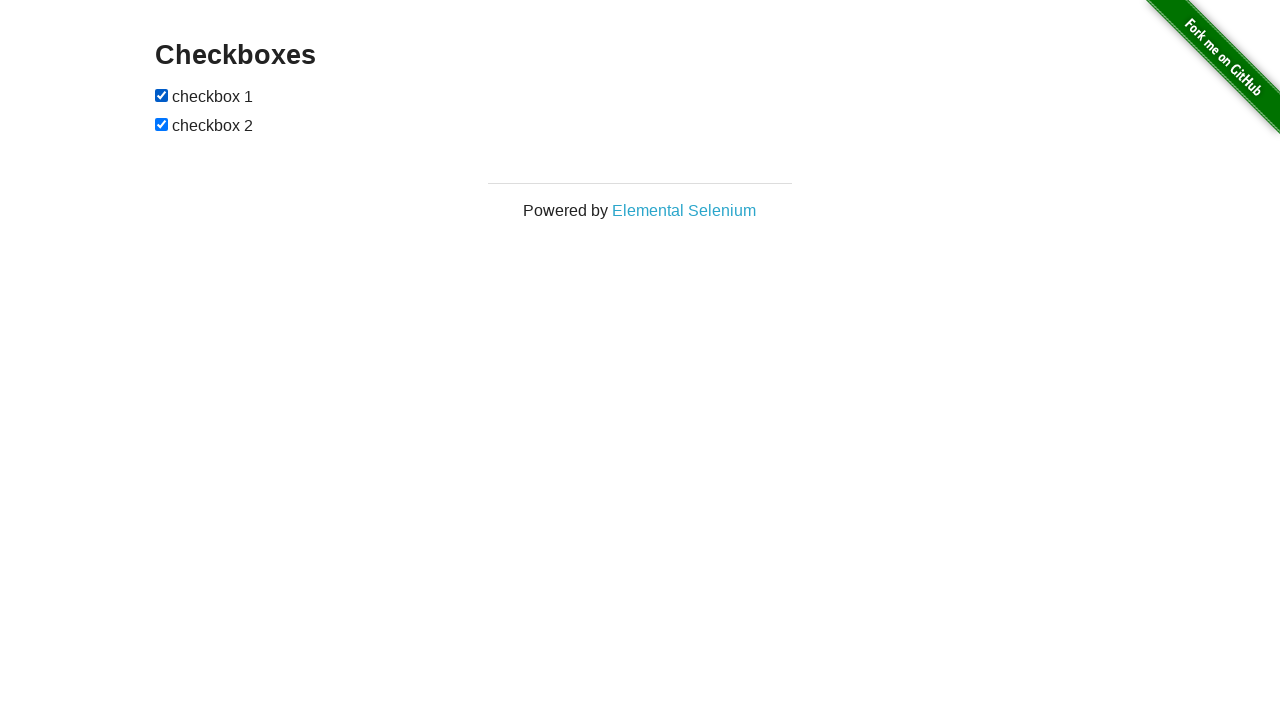

Second checkbox was already selected
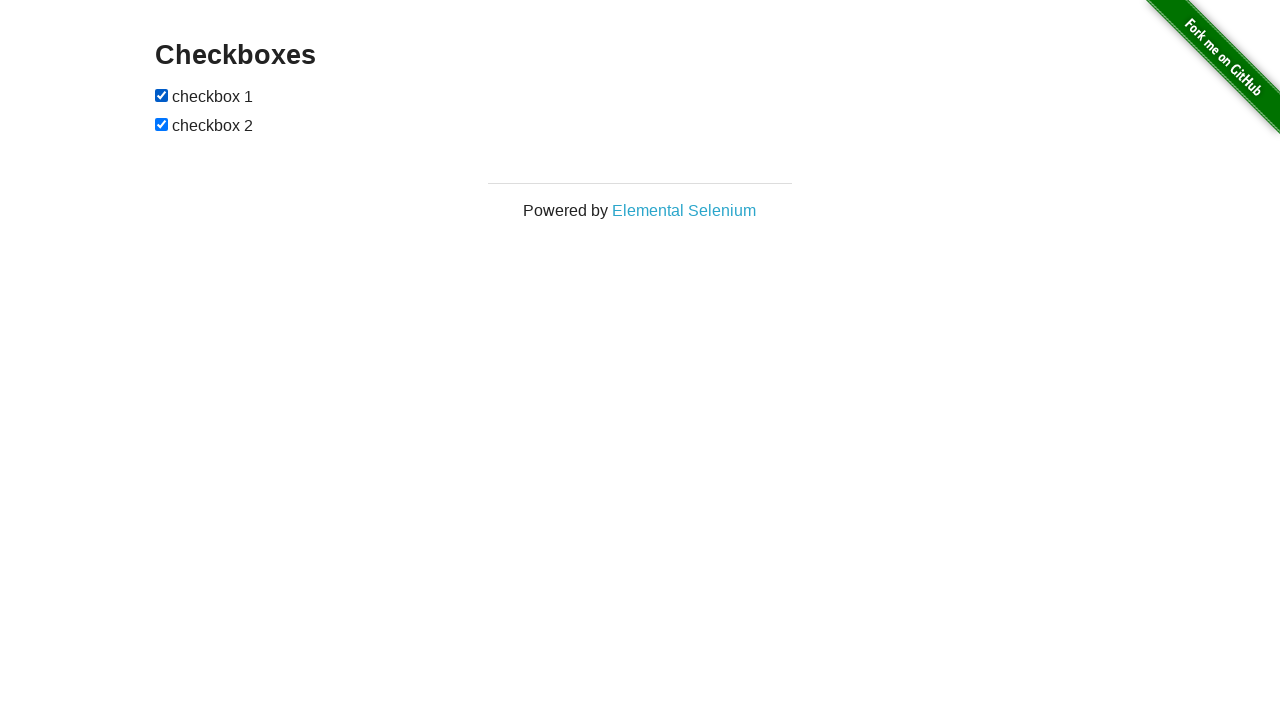

Verified first checkbox is checked
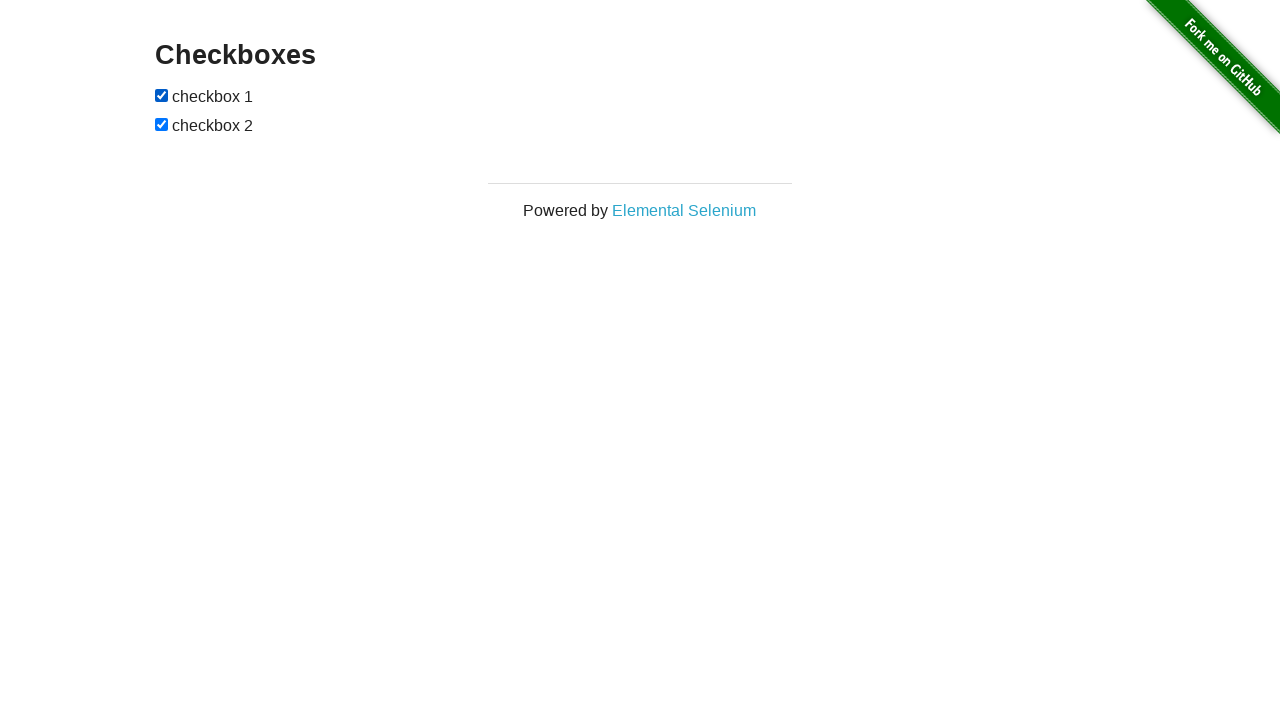

Verified second checkbox is checked
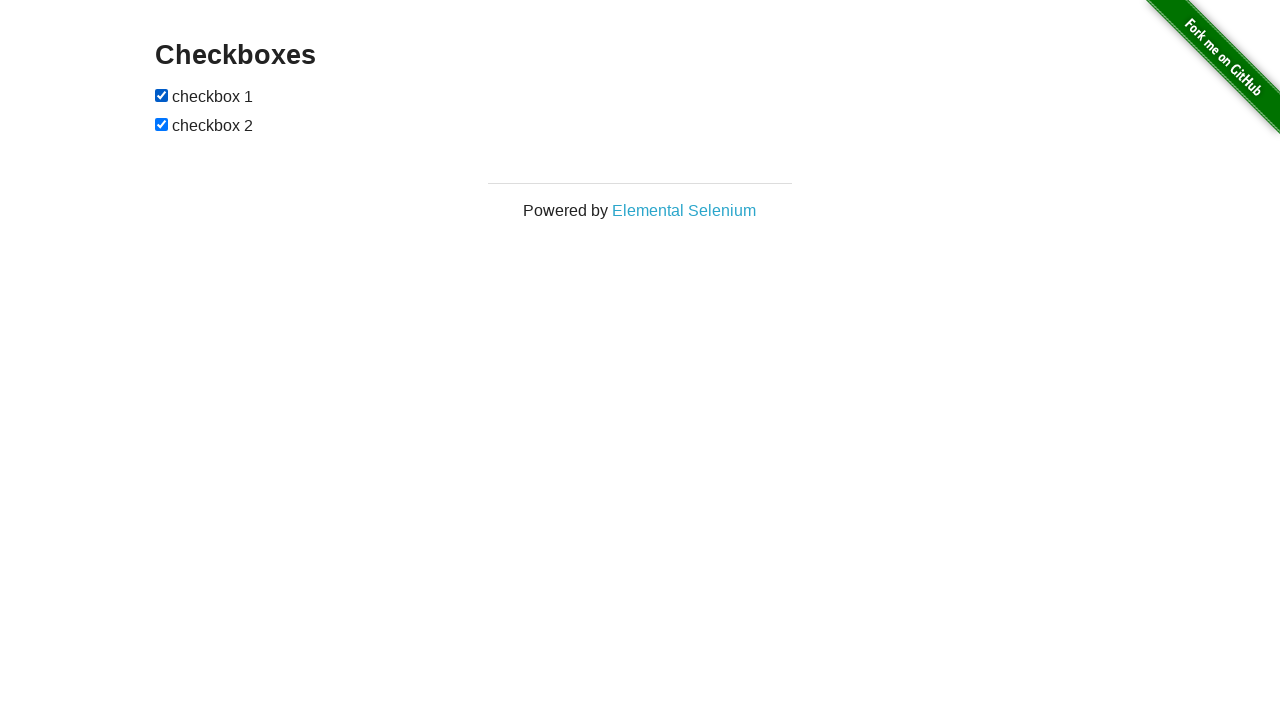

Located all checkbox elements
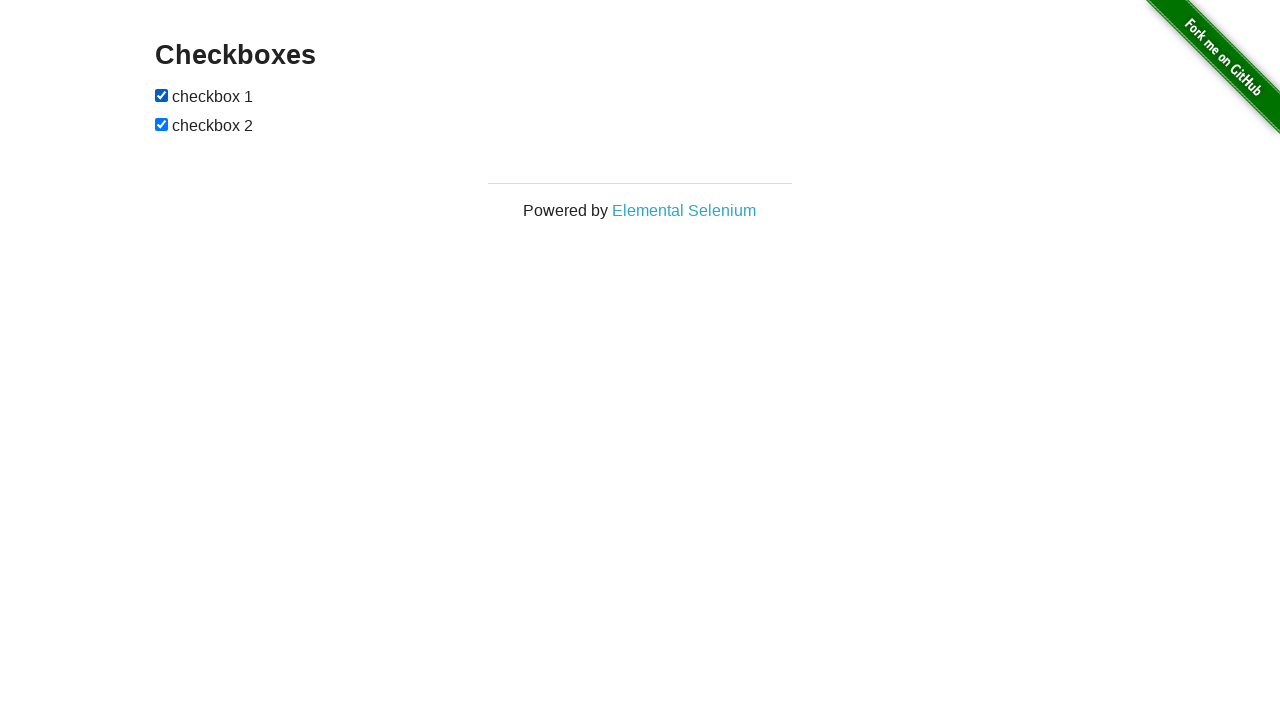

Verified checkbox 1 is checked
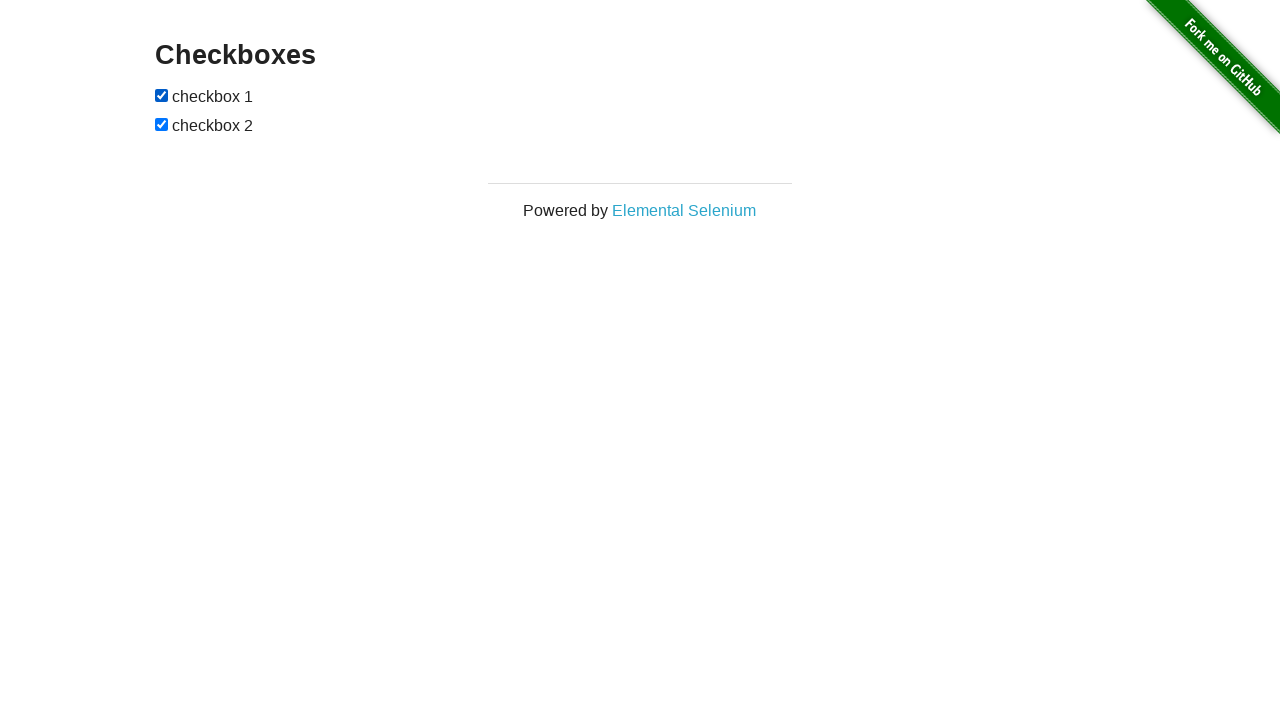

Verified checkbox 2 is checked
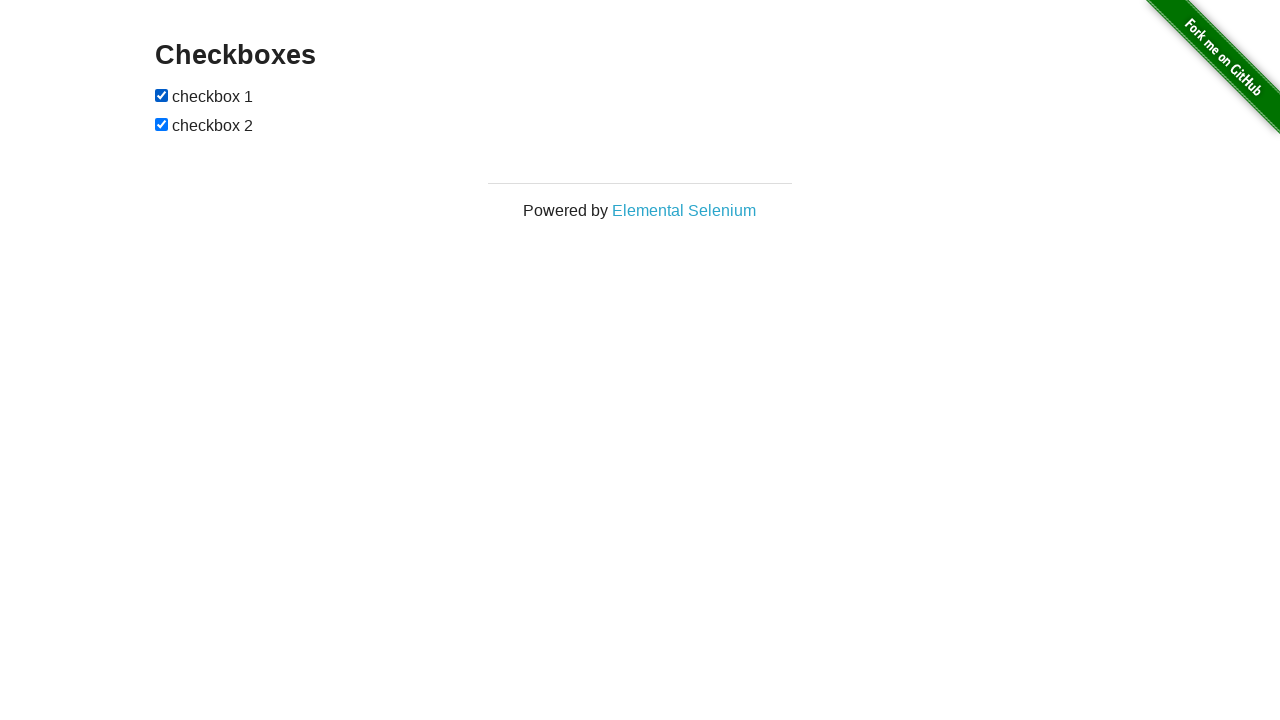

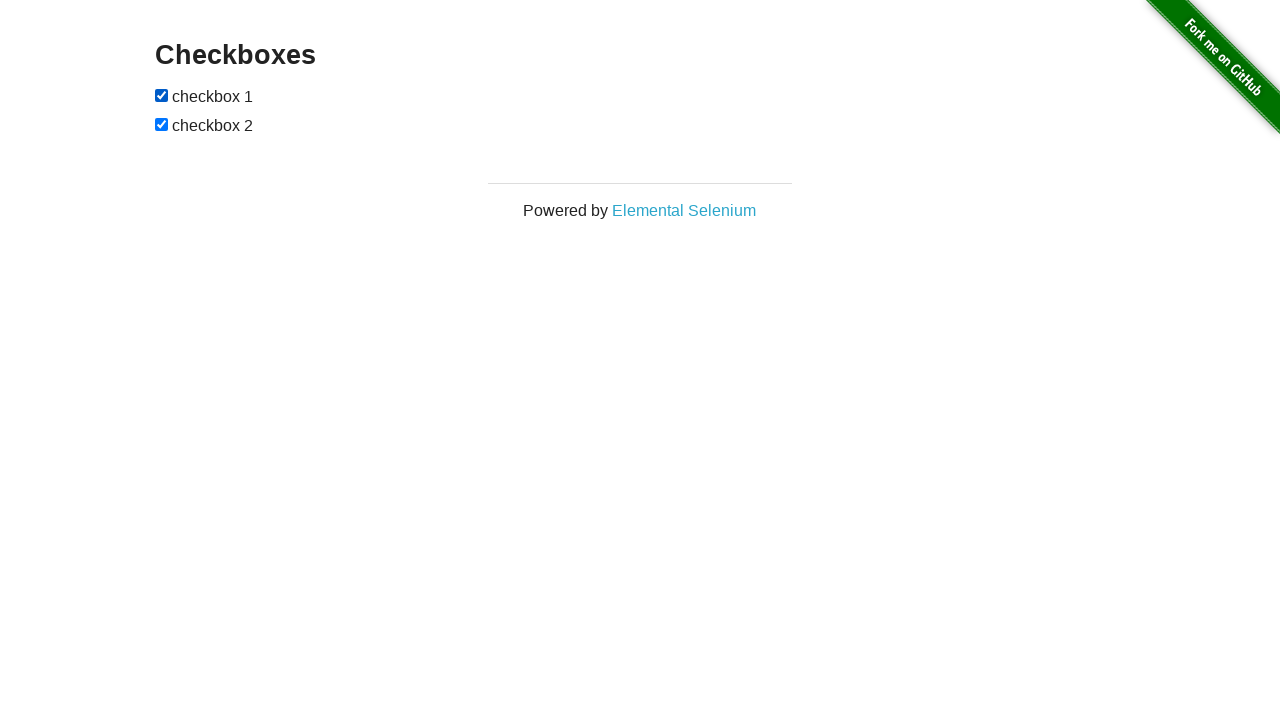